Tests language selection dropdown on Steam store by clicking the language pulldown, selecting Spanish, and verifying the language cookie is set correctly

Starting URL: http://store.steampowered.com

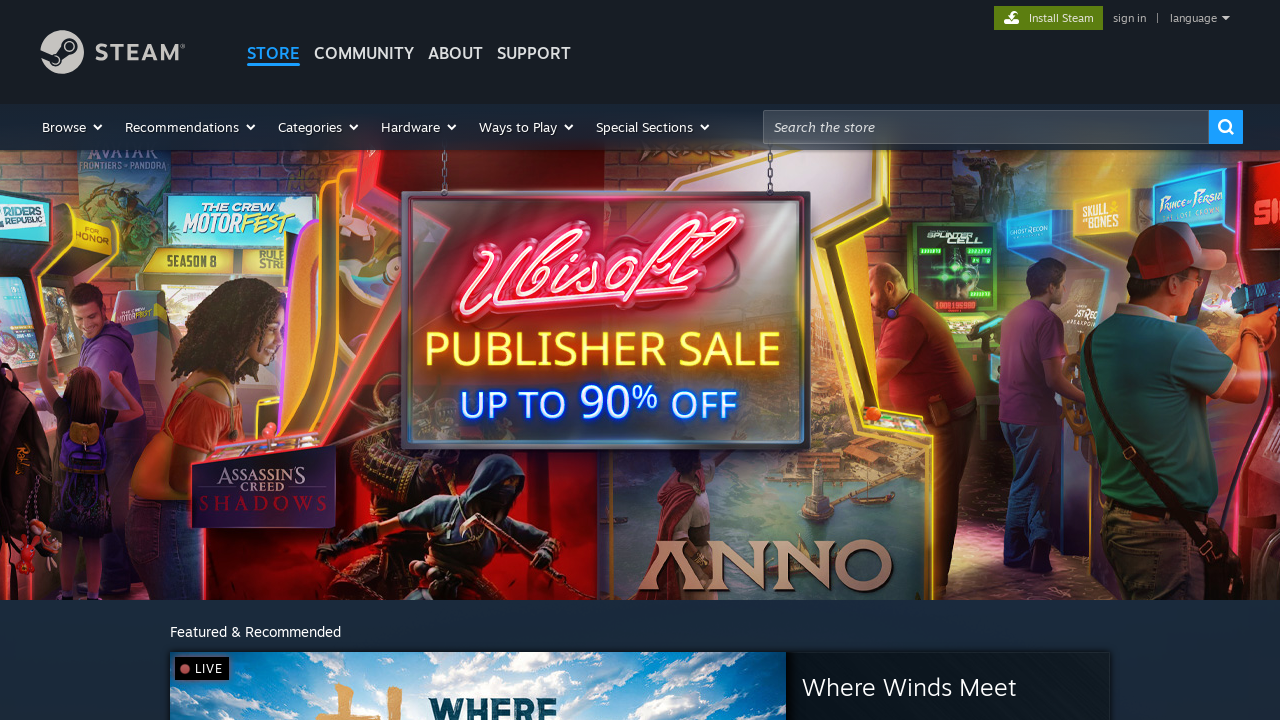

Clicked language dropdown menu at (1194, 18) on #language_pulldown
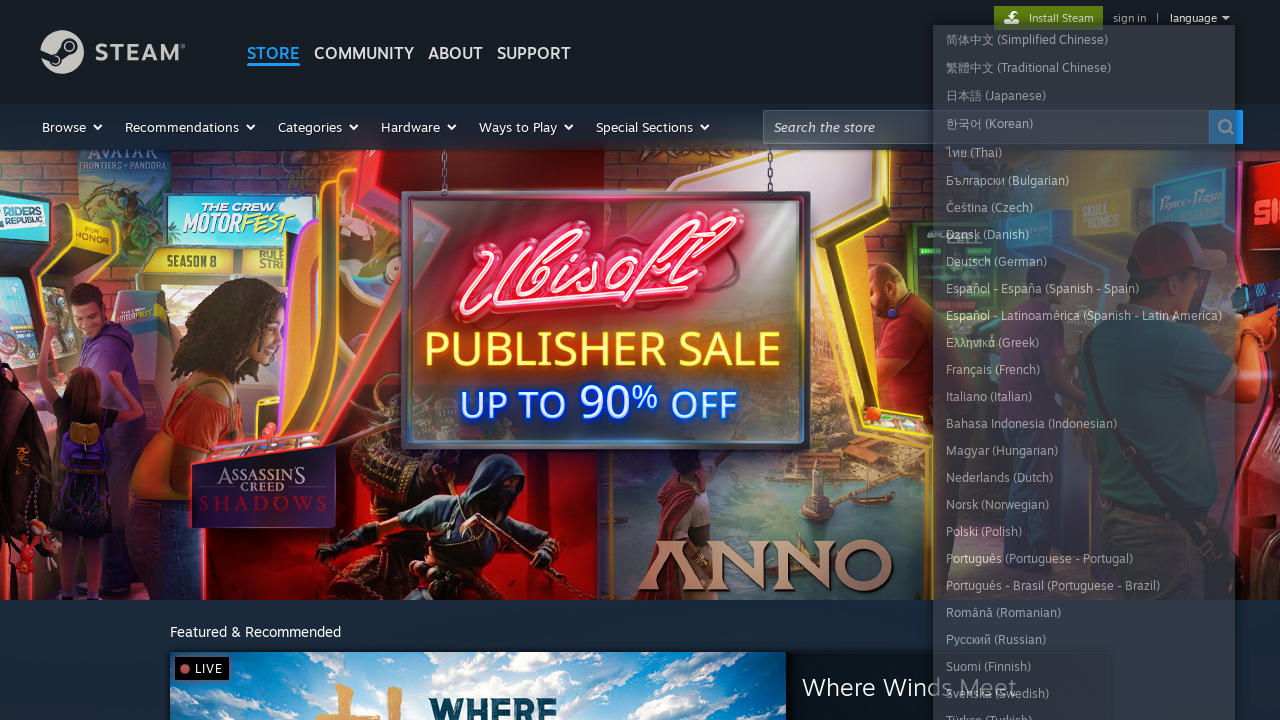

Selected Spanish language from dropdown at (1084, 288) on a[href='?l=spanish']
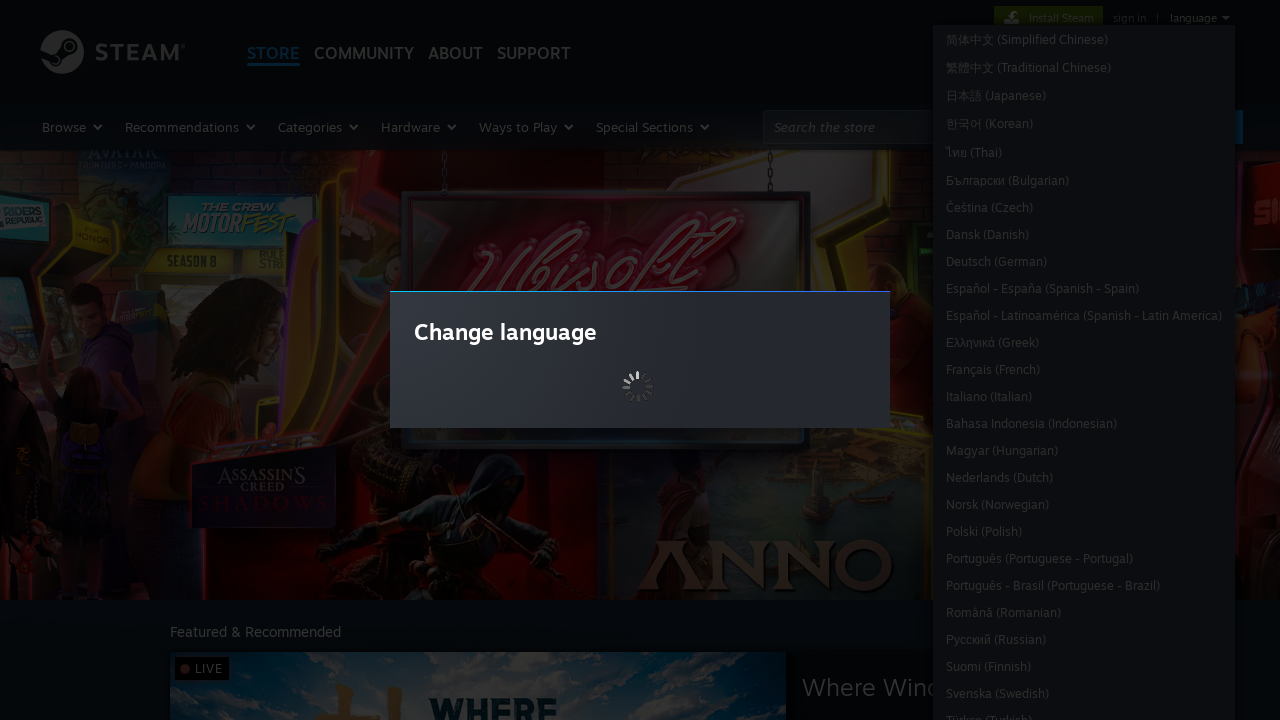

Language change took effect and language dropdown is visible
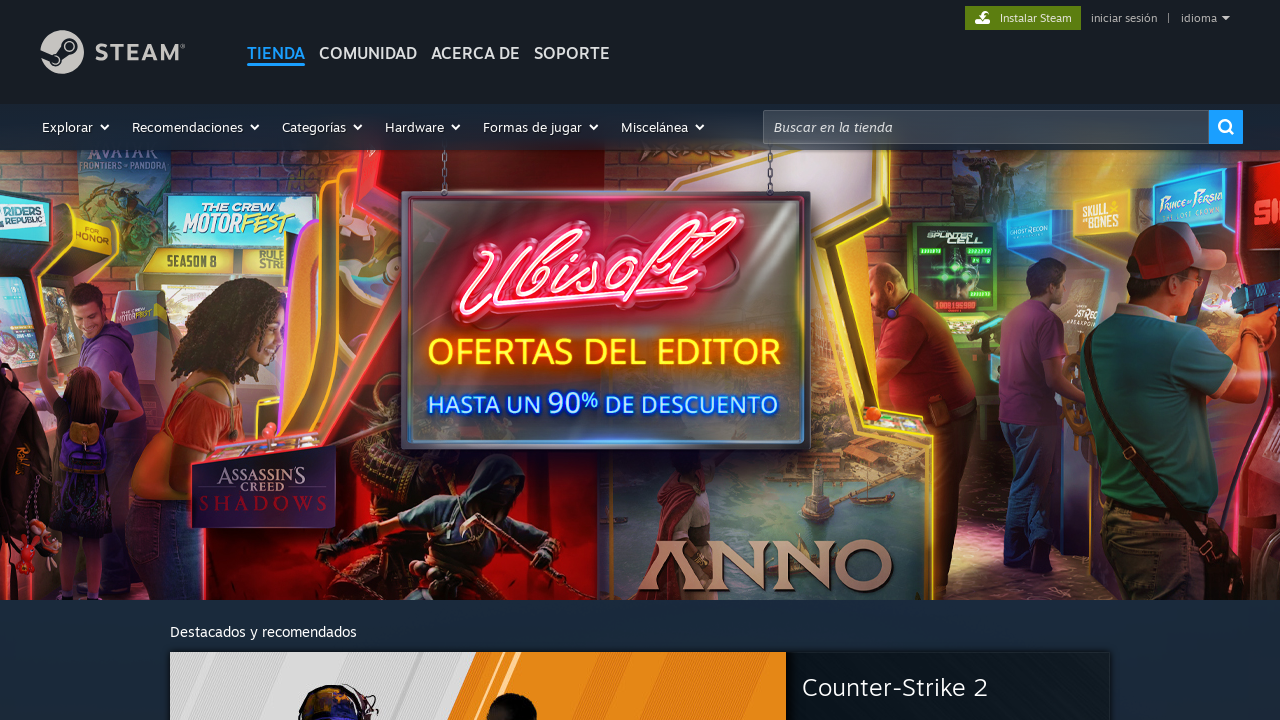

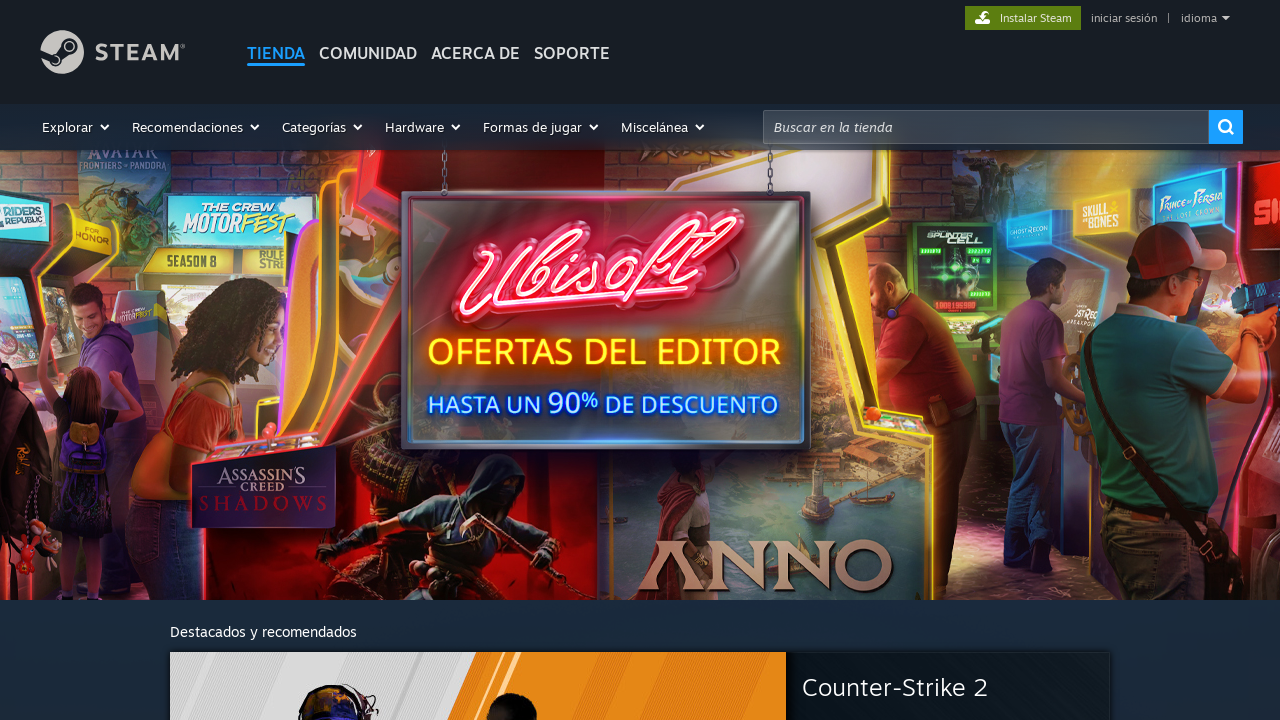